Navigates to the WebdriverIO homepage and validates that the page title matches the expected value

Starting URL: https://webdriver.io/

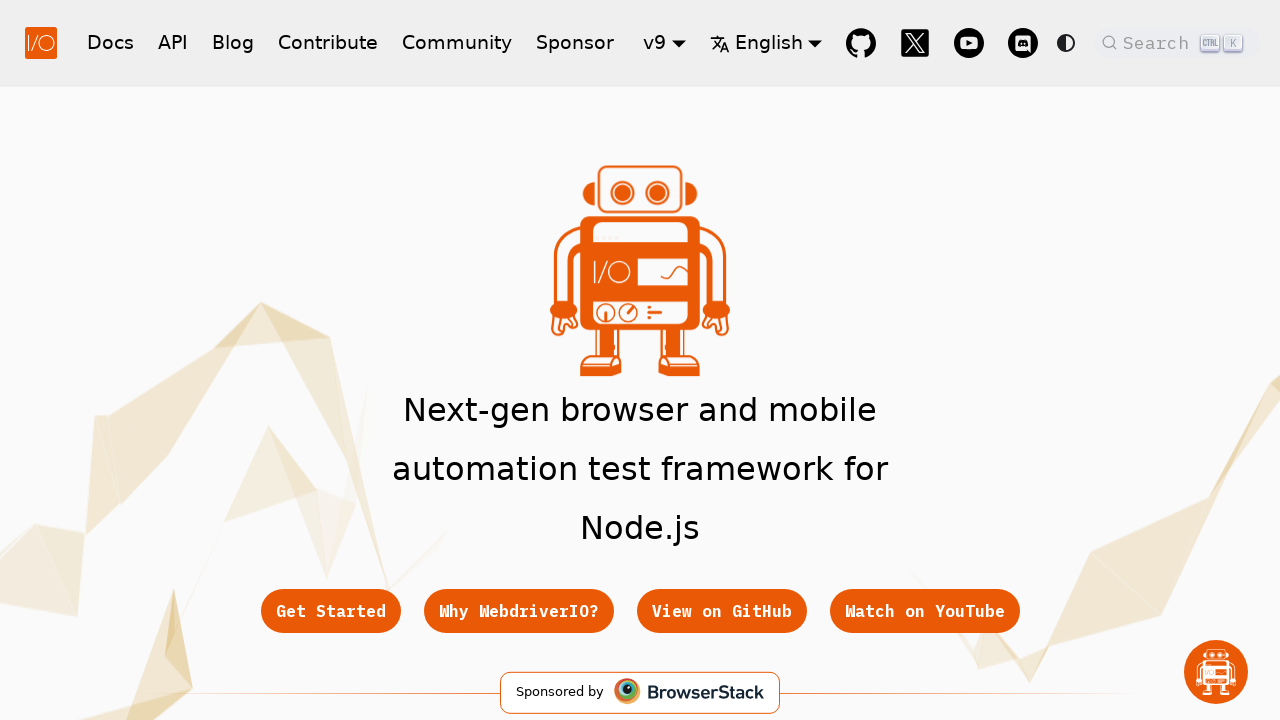

Navigated to WebdriverIO homepage
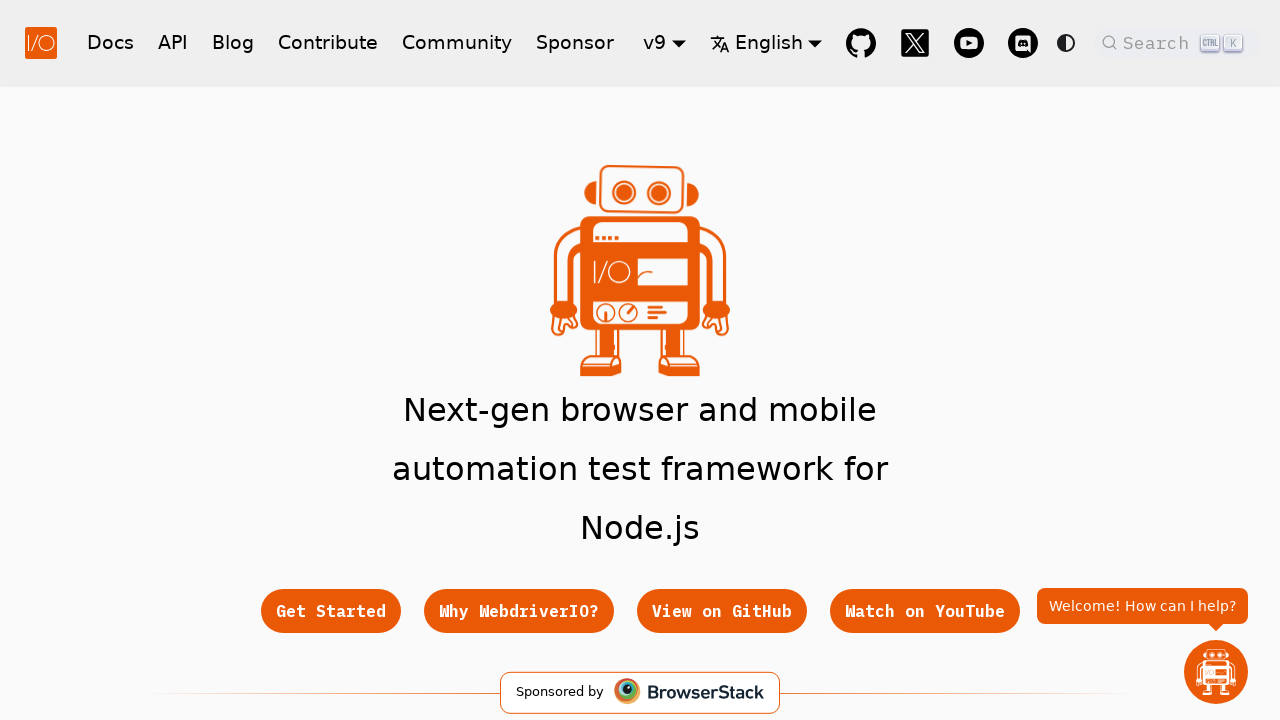

Validated page title matches expected value
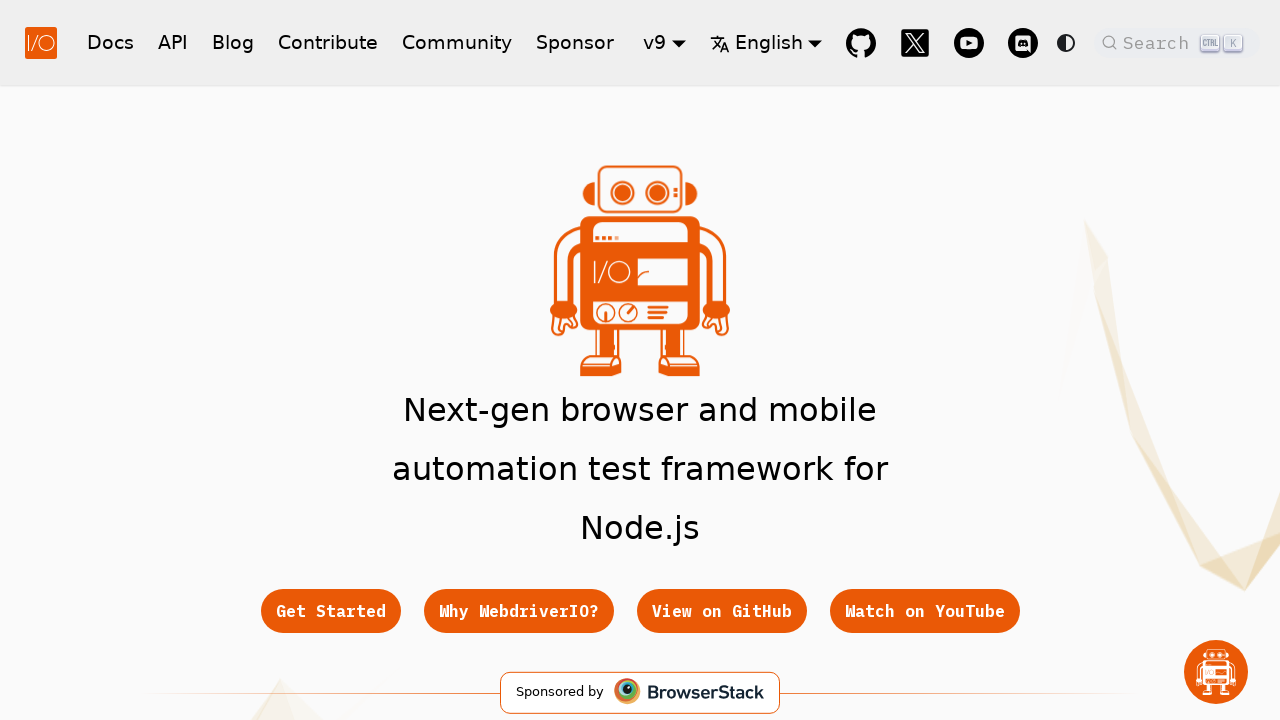

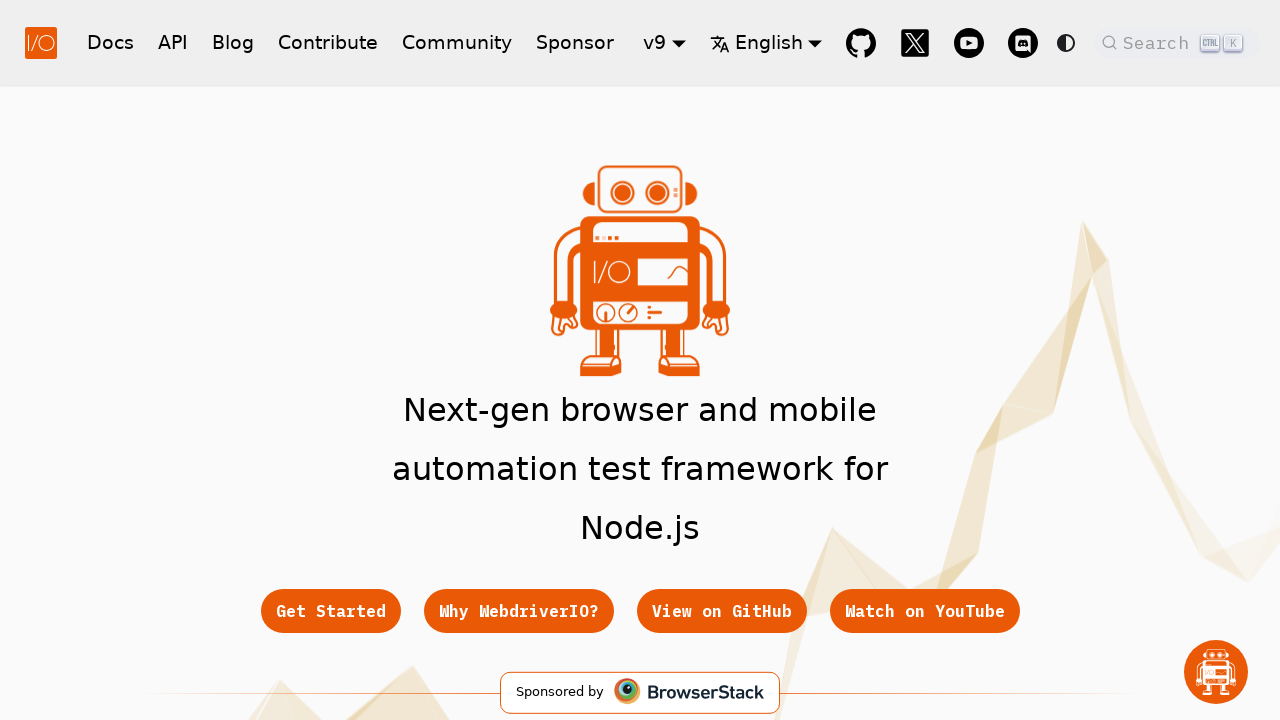